Tests that the input field is cleared after adding a todo item

Starting URL: https://demo.playwright.dev/todomvc

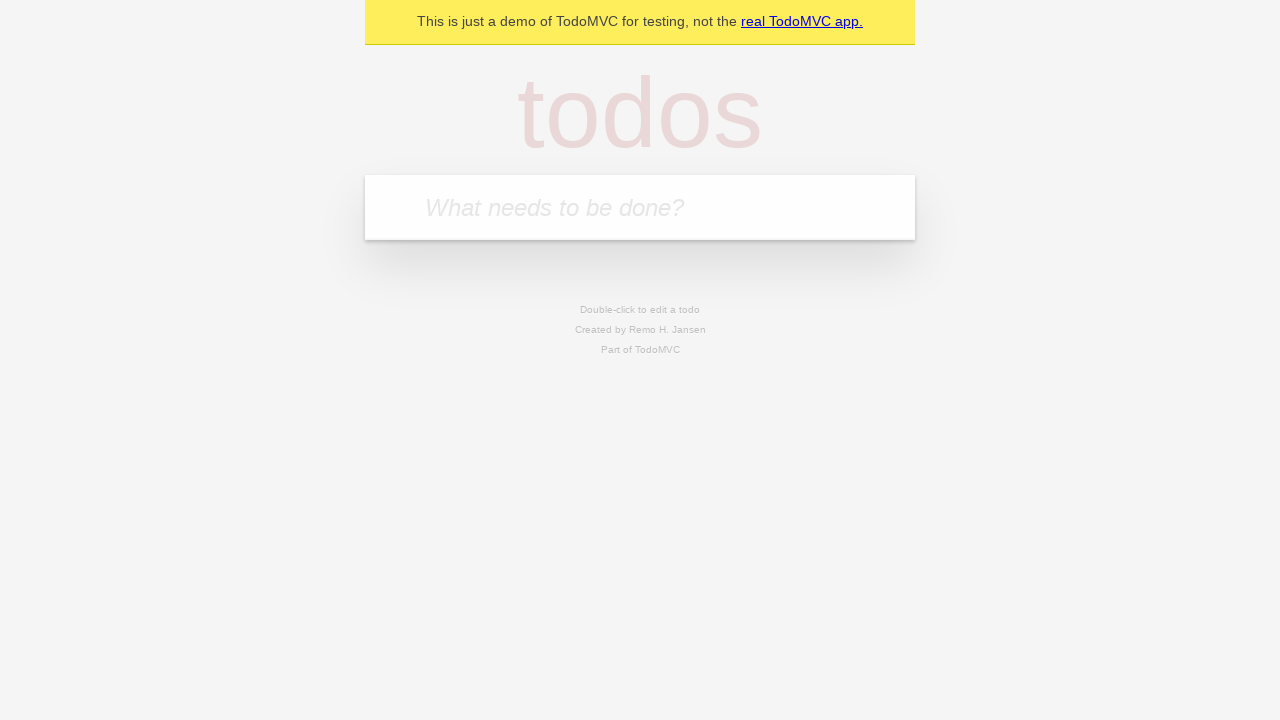

Filled input field with 'buy some cheese' on .new-todo
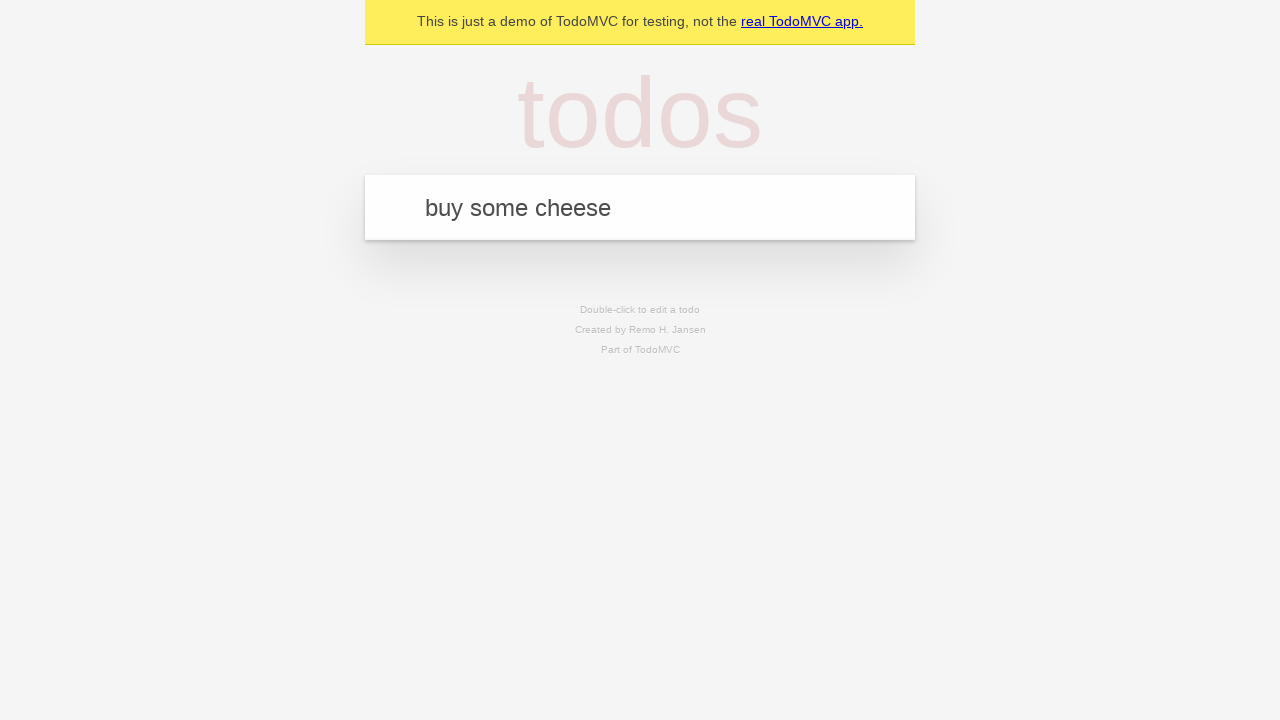

Pressed Enter to add todo item on .new-todo
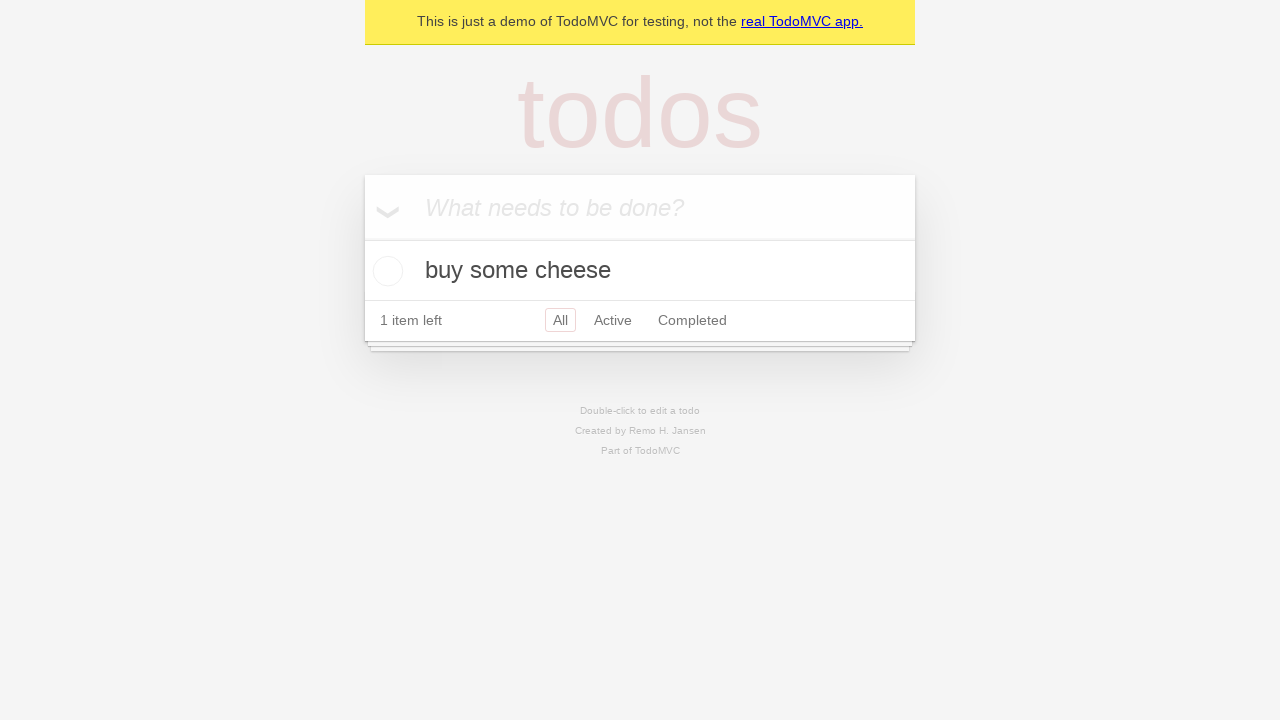

Verified that input field is empty after adding item
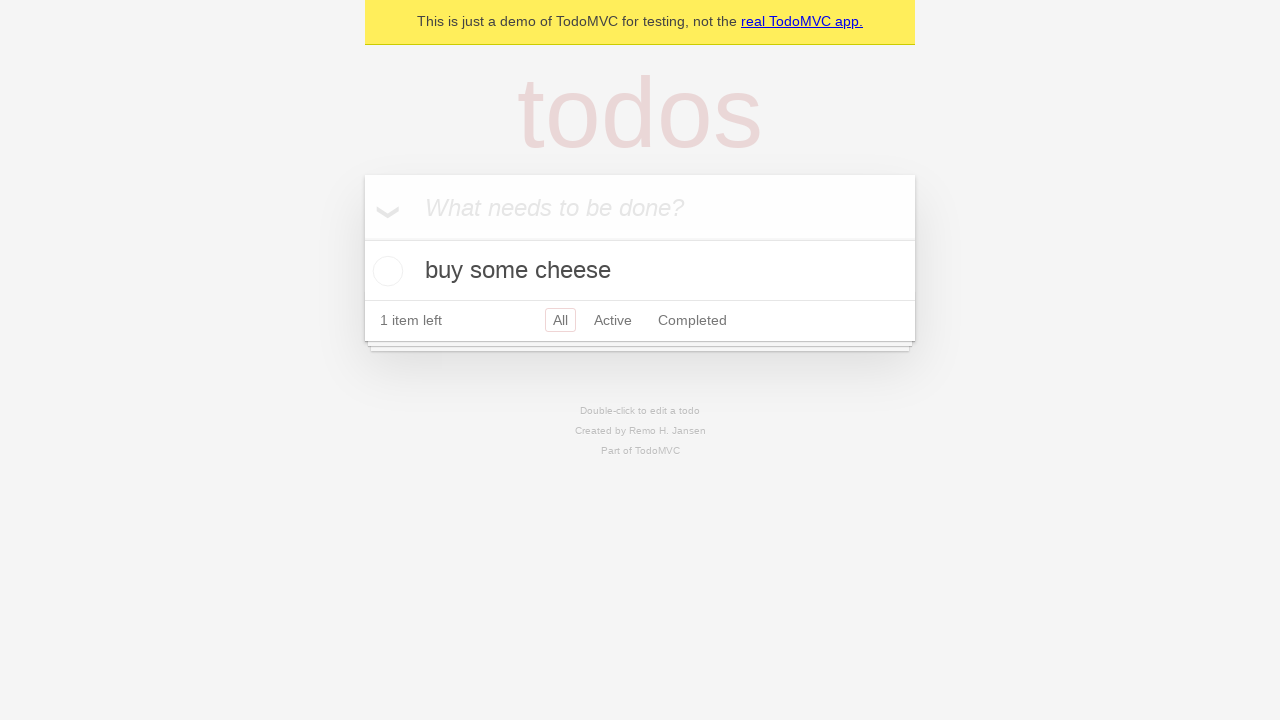

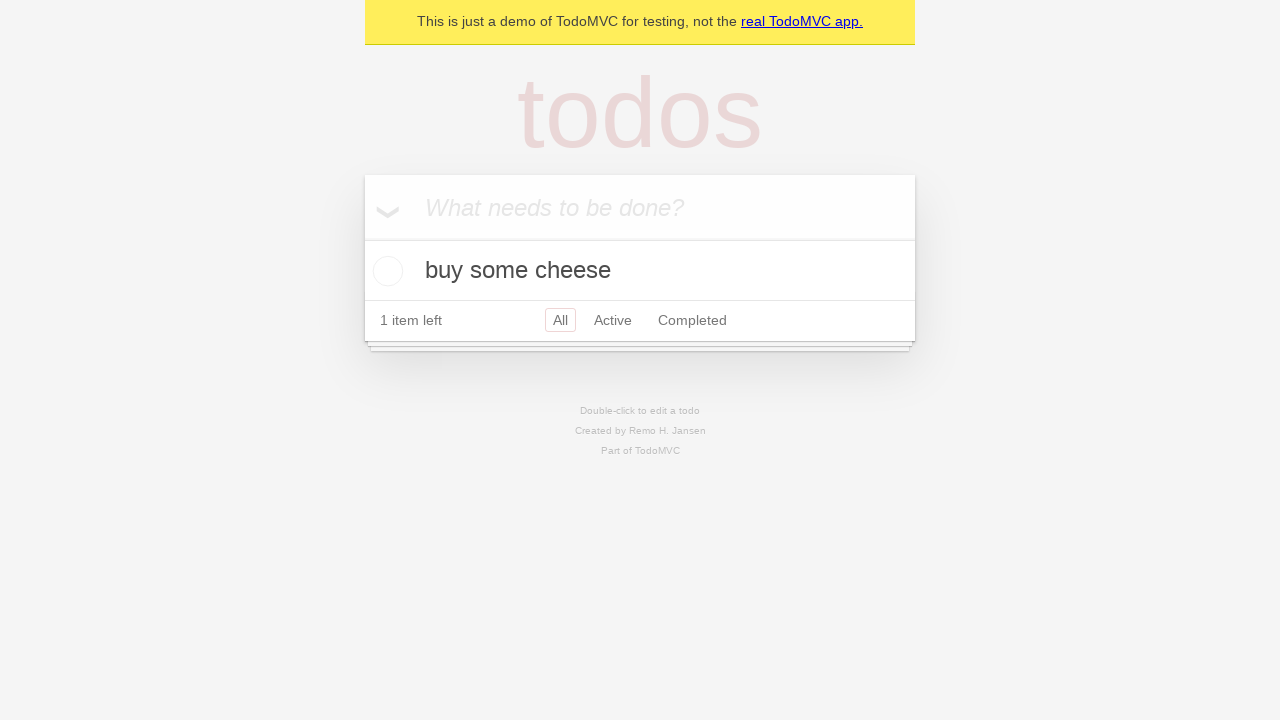